Tests drag and drop functionality by dragging an image element into a drop box and verifying the drop was successful

Starting URL: https://formy-project.herokuapp.com/dragdrop

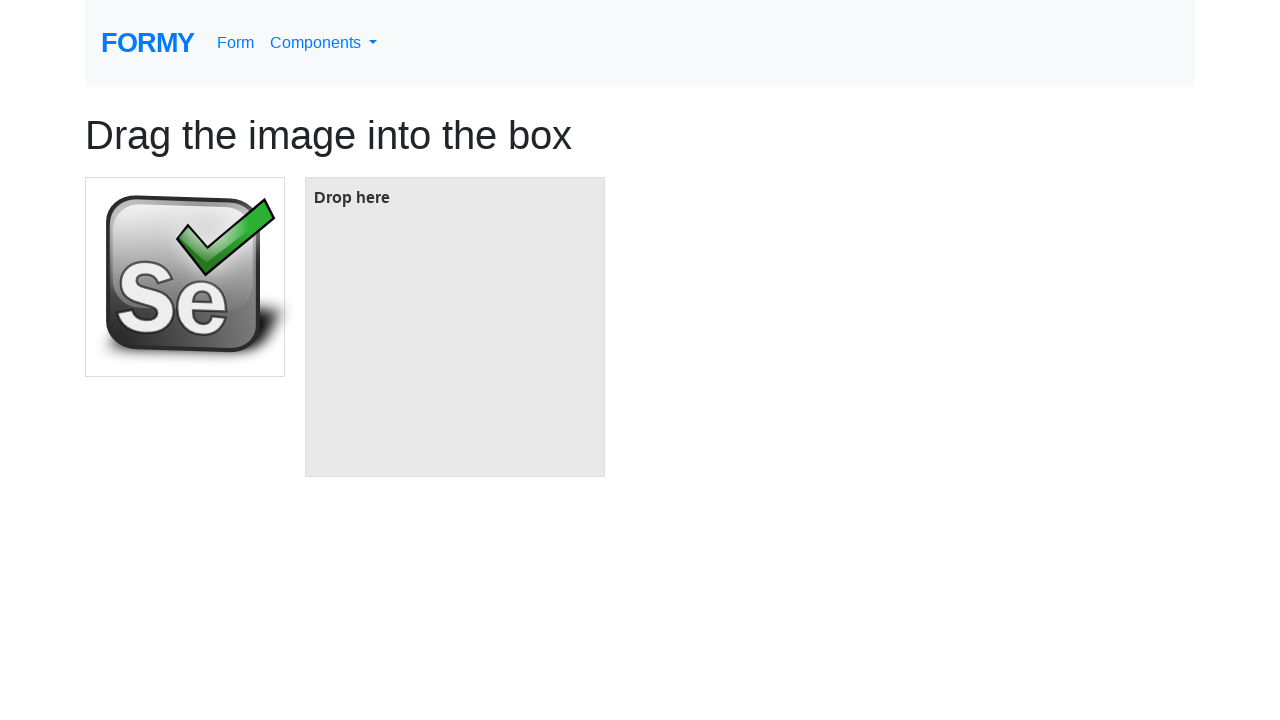

Located the draggable image element
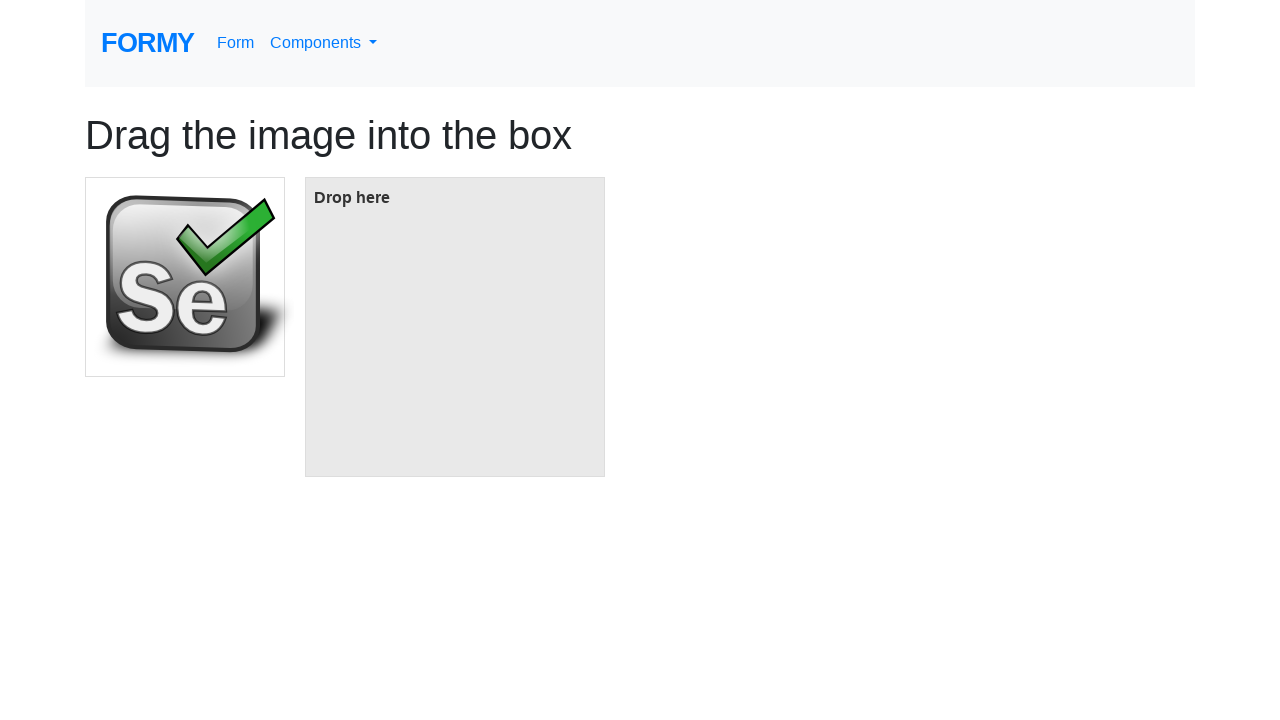

Located the drop box element
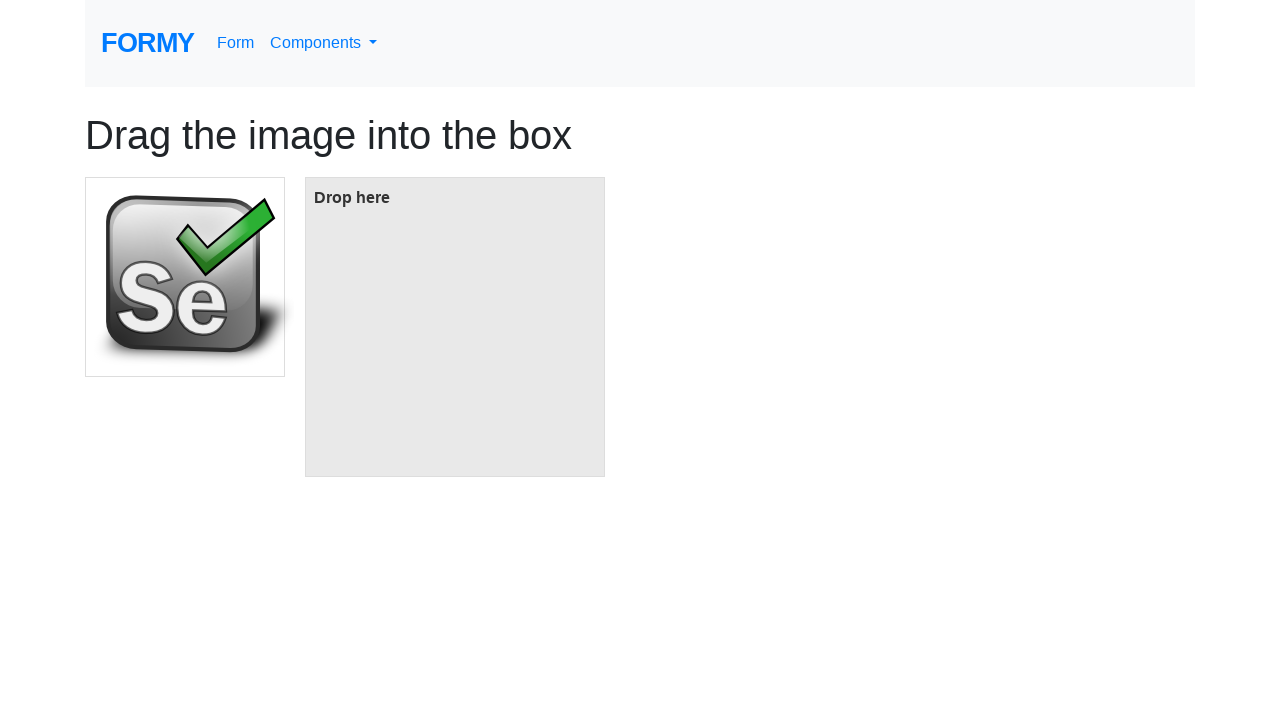

Dragged image element into the drop box at (455, 327)
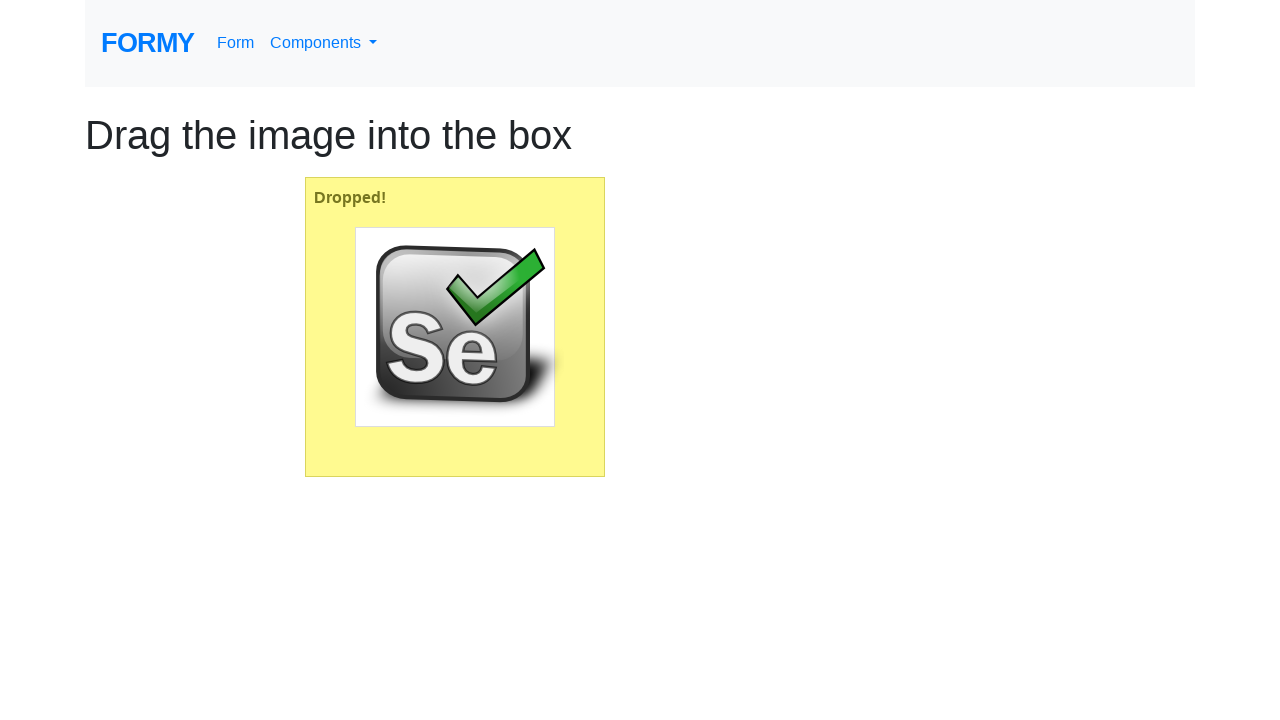

Verified drop was successful - 'Dropped!' confirmation text appeared
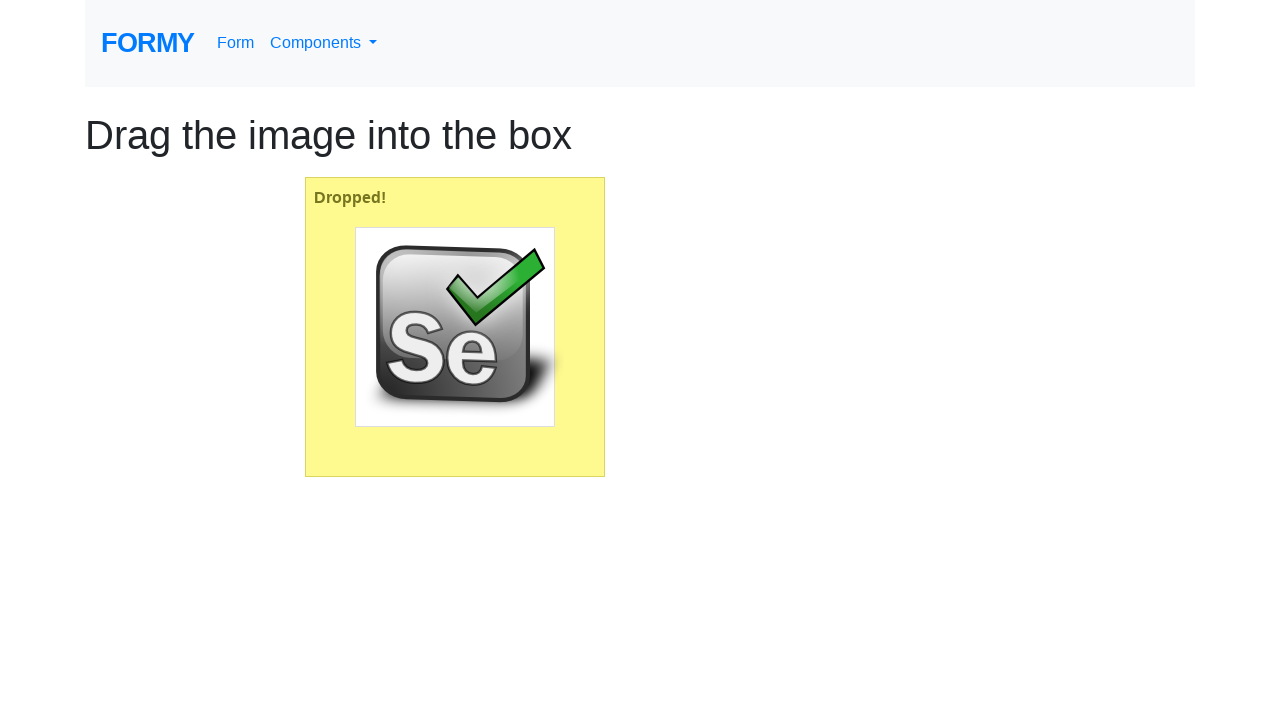

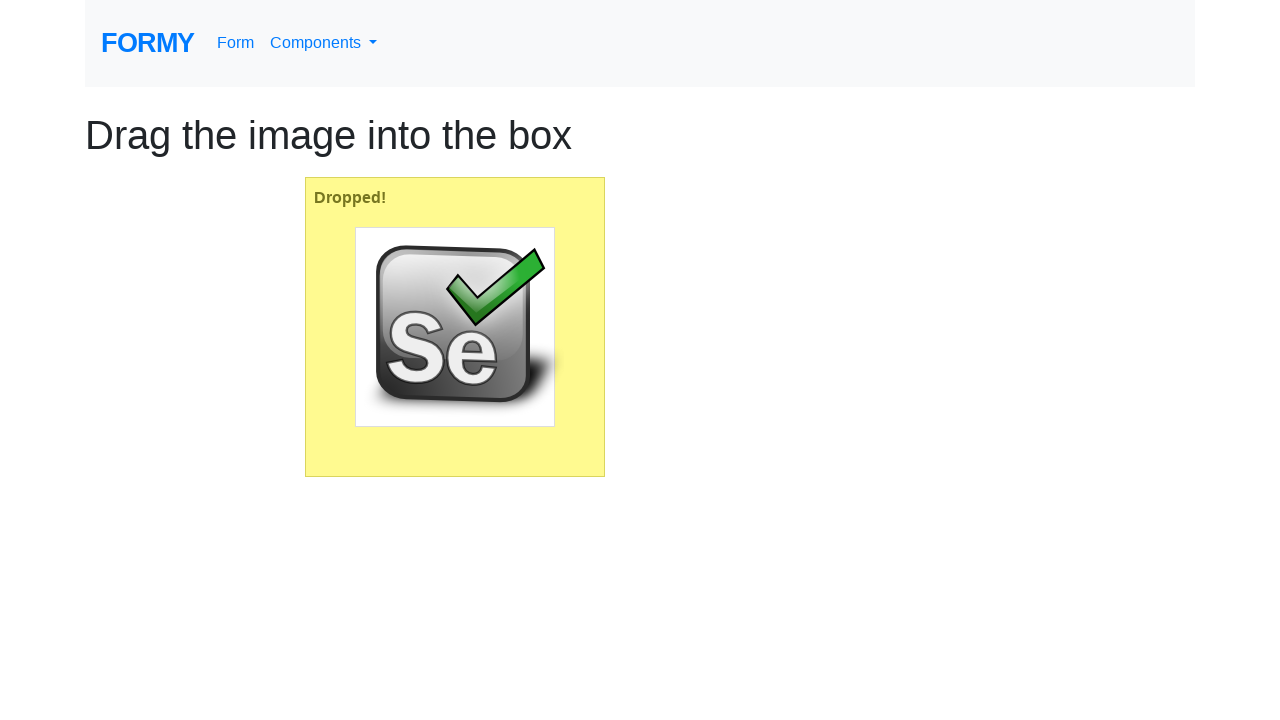